Visits JPL Space page and clicks on the full image button to view the featured Mars image

Starting URL: https://data-class-jpl-space.s3.amazonaws.com/JPL_Space/index.html

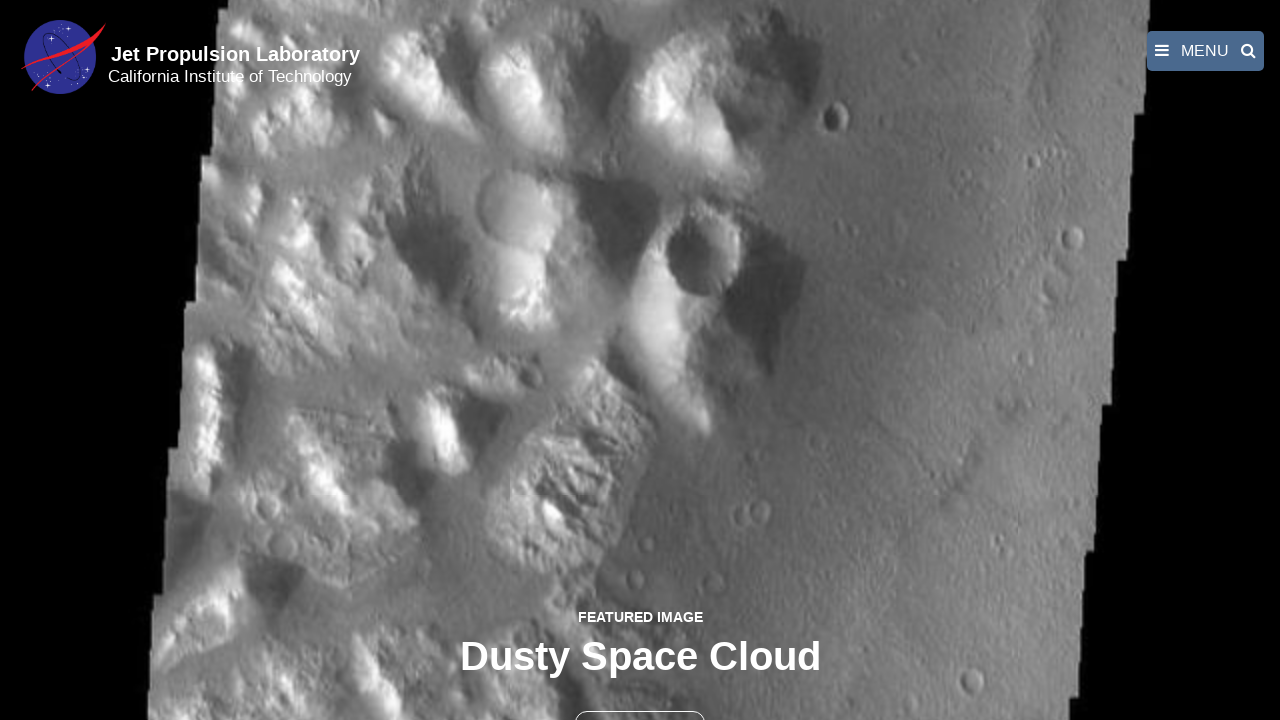

Navigated to JPL Space page
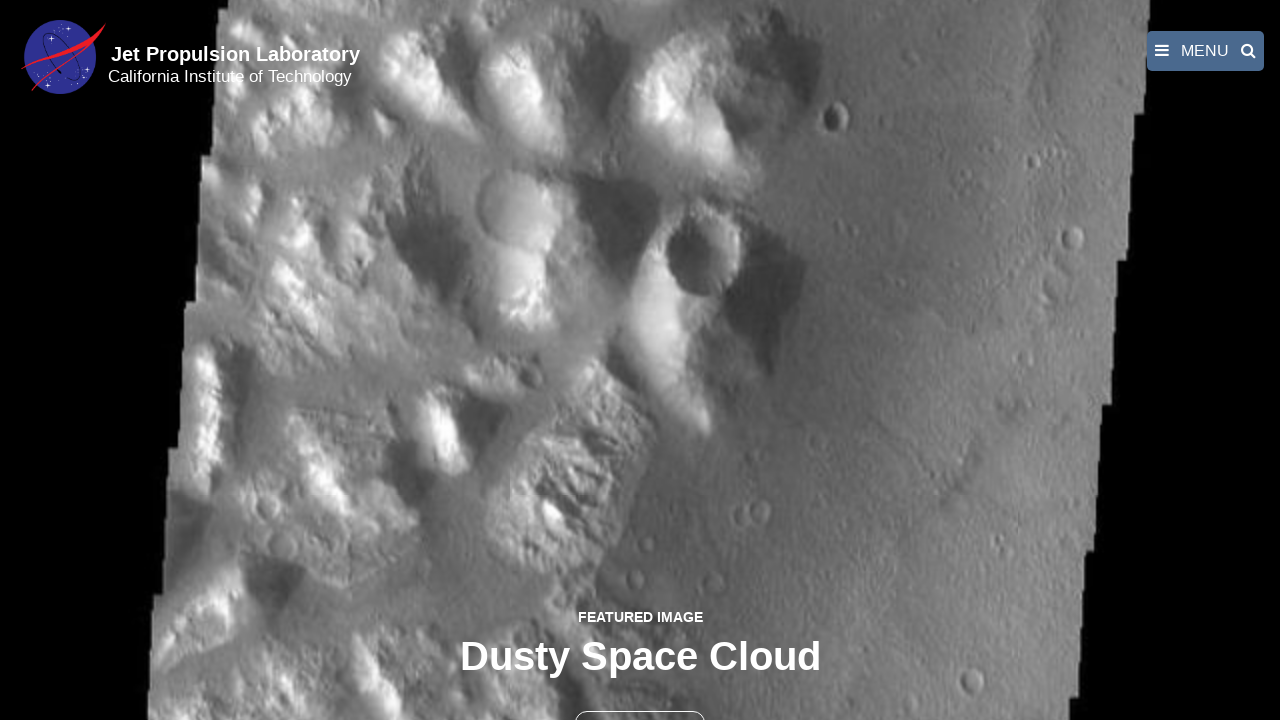

Clicked the full image button to view featured Mars image at (640, 699) on button >> nth=1
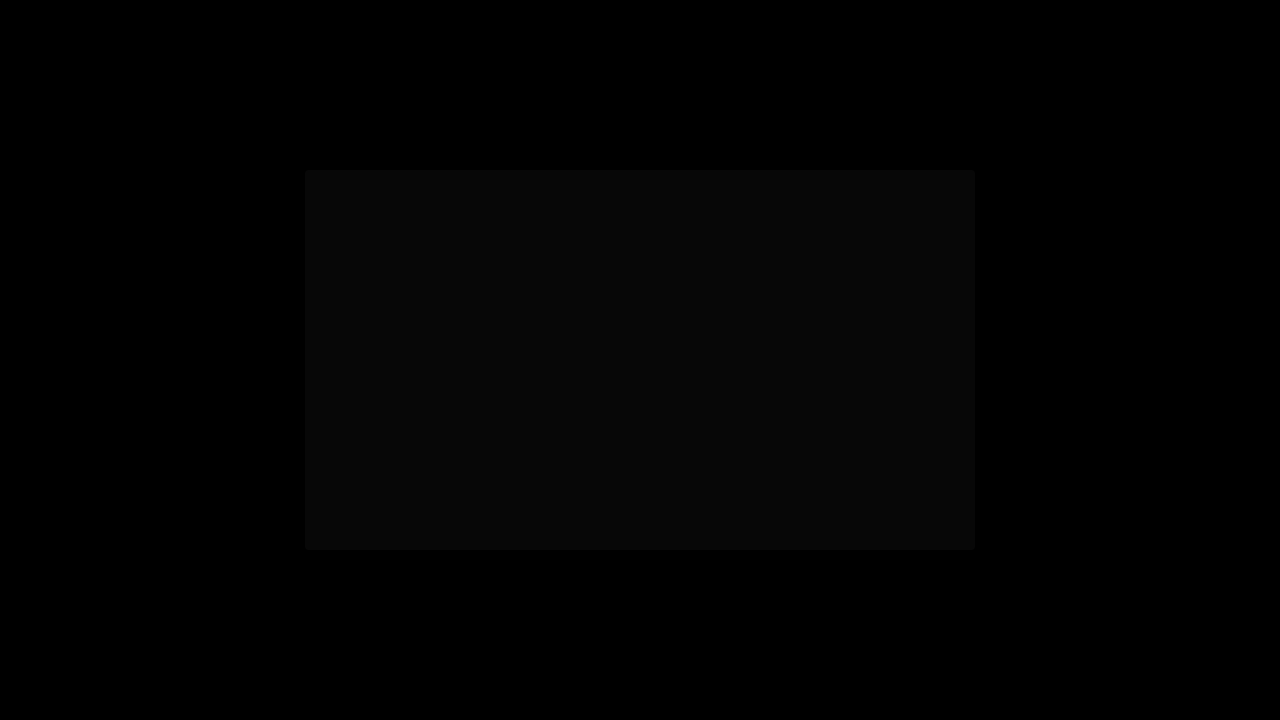

Full-size image loaded
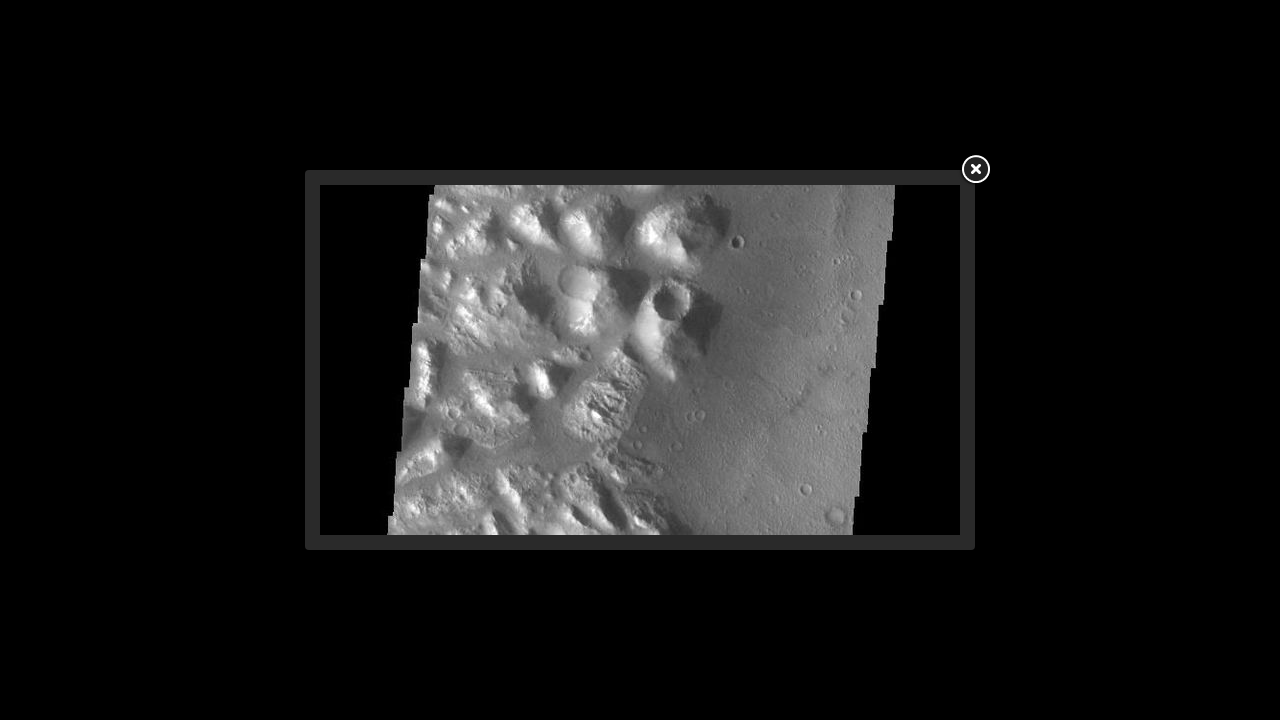

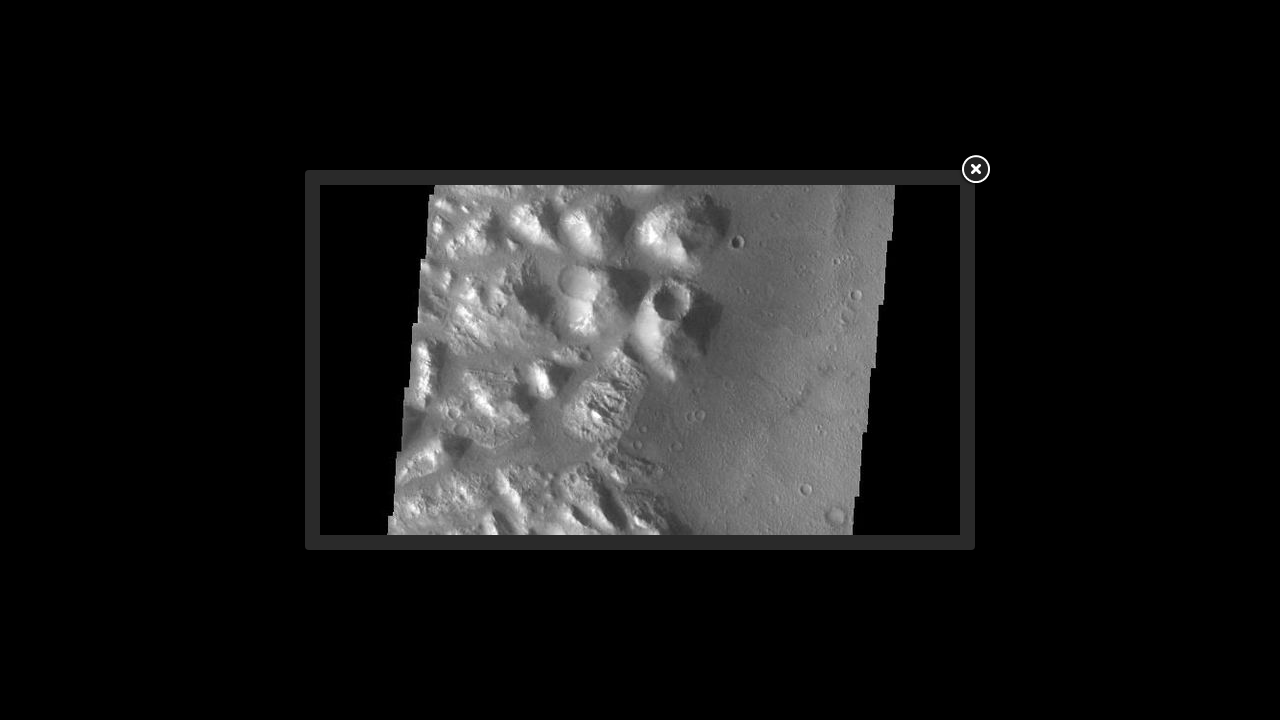